Tests a practice automation form by filling in first name, last name, selecting gender, and clicking a submit button

Starting URL: https://ingagegroup.github.io/practice-automation-form.html

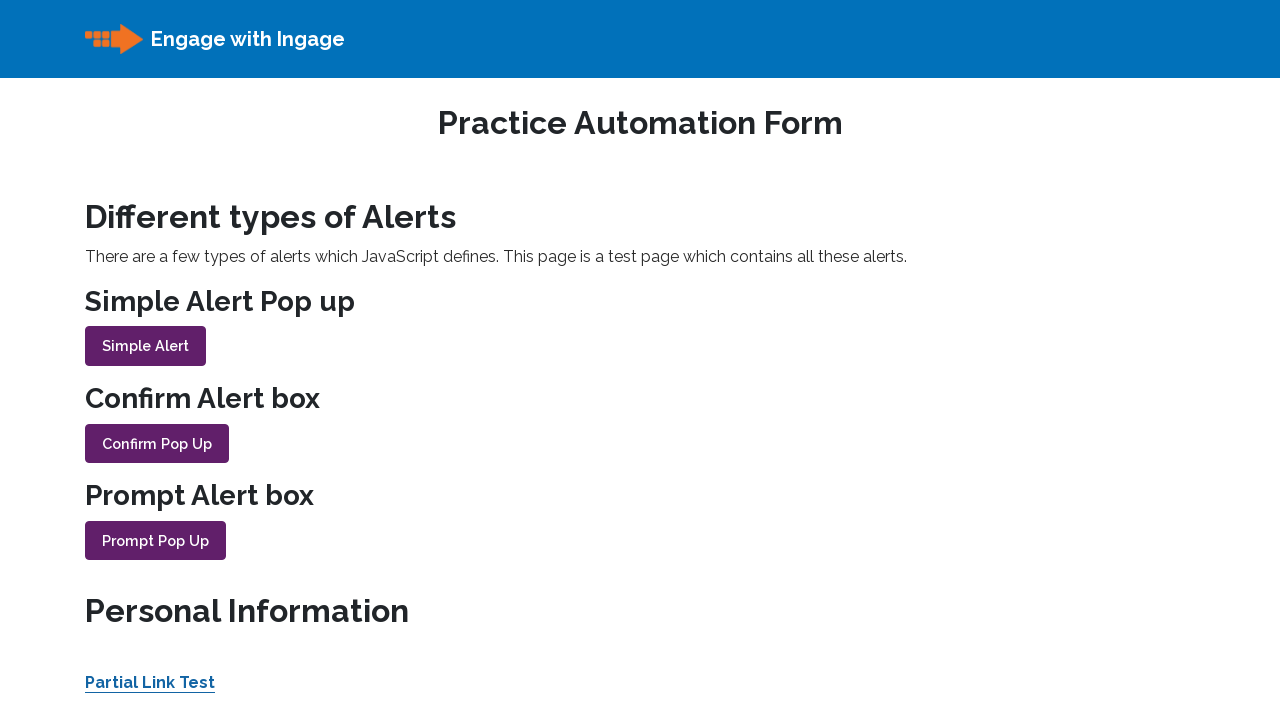

Filled first name field with 'John' using xpath on xpath=/html/body/div/form/fieldset/div[8]/input
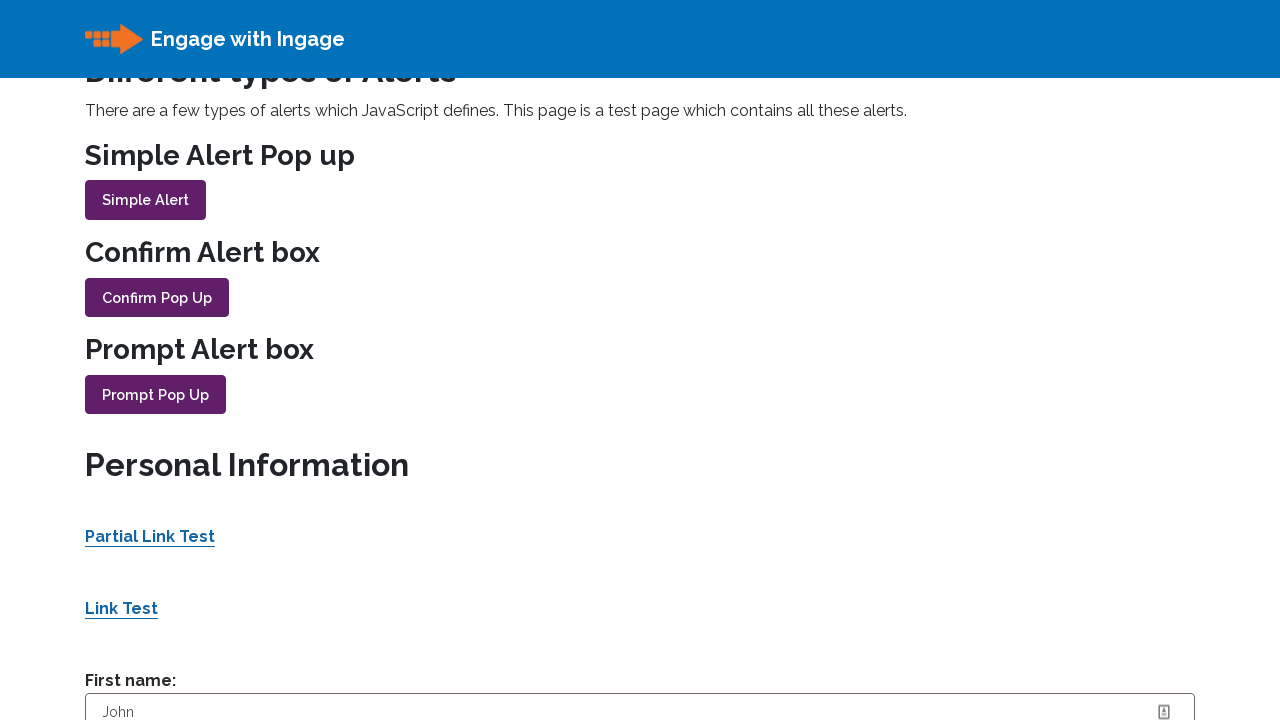

Filled last name field with 'Miller' on #lastname
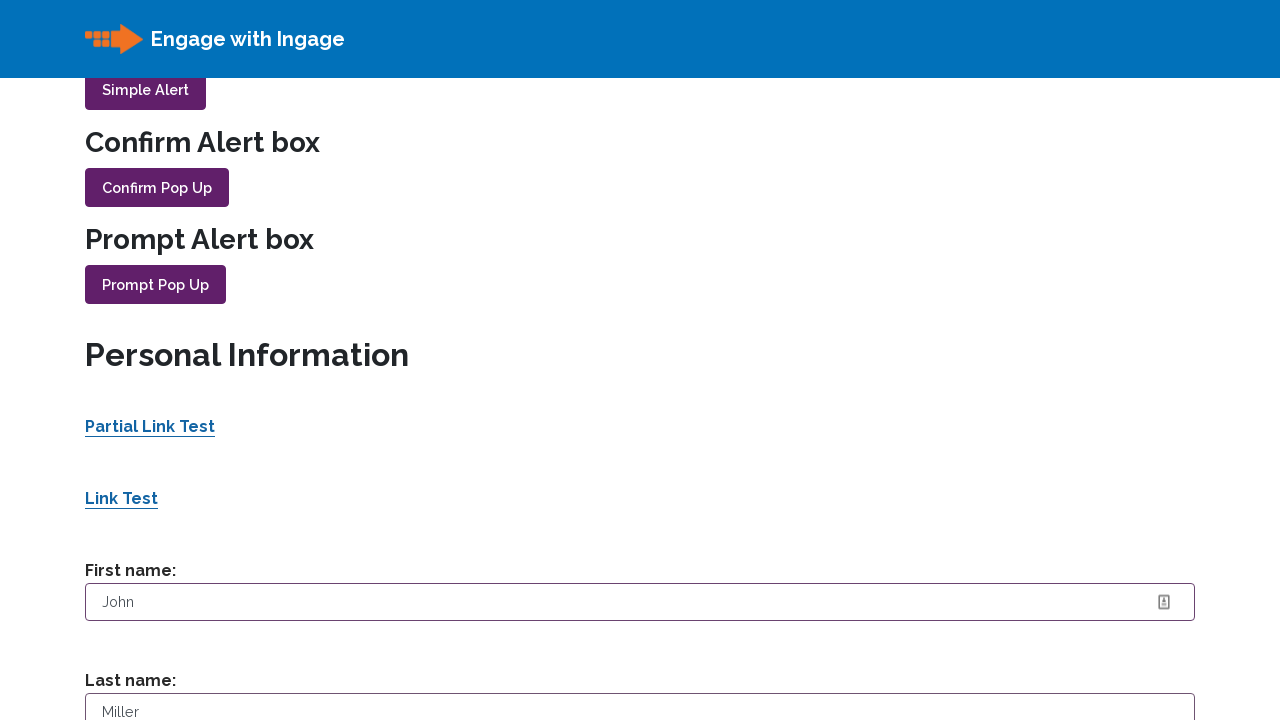

Selected male gender radio button at (126, 361) on #sex-0
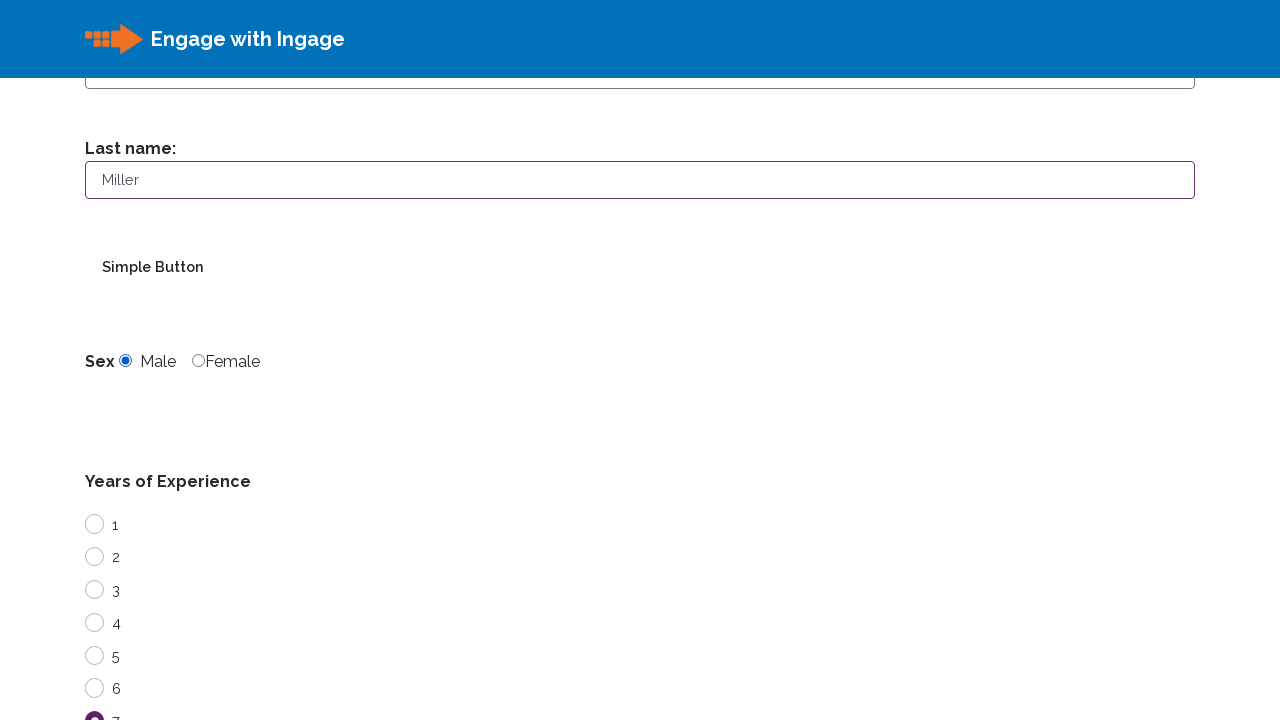

Clicked submit button to submit the form at (153, 267) on #buttonwithclass
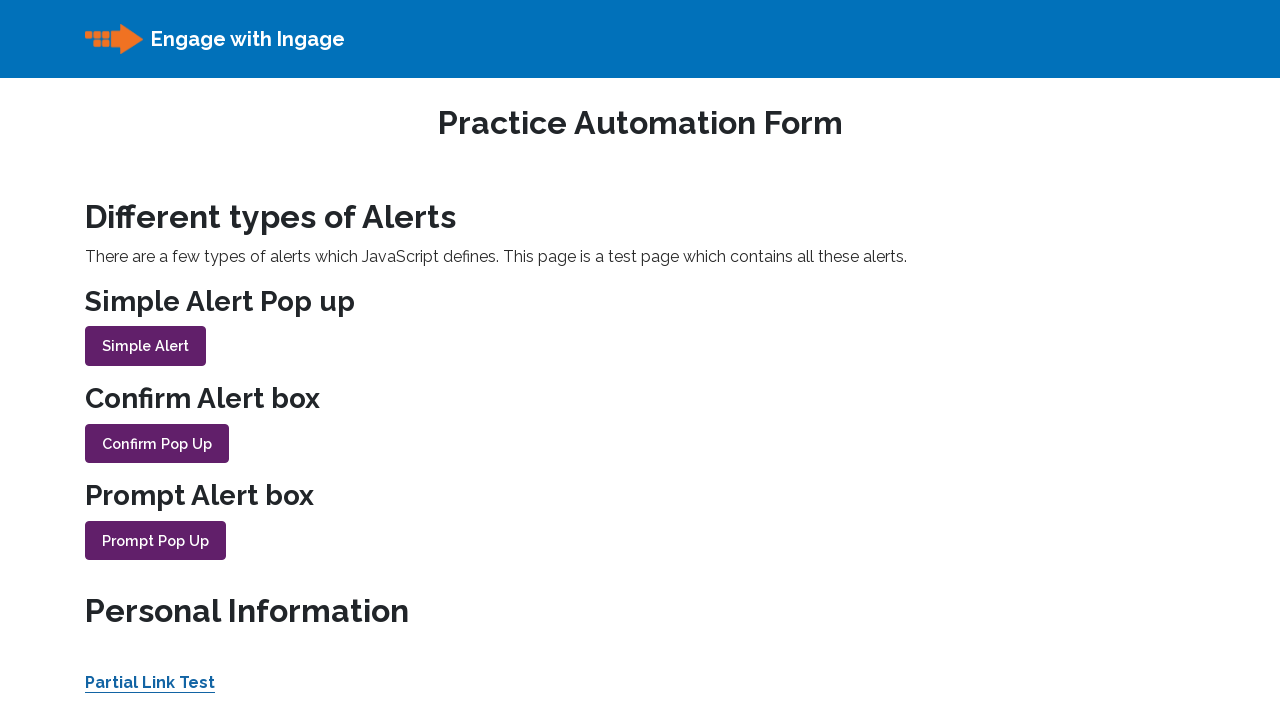

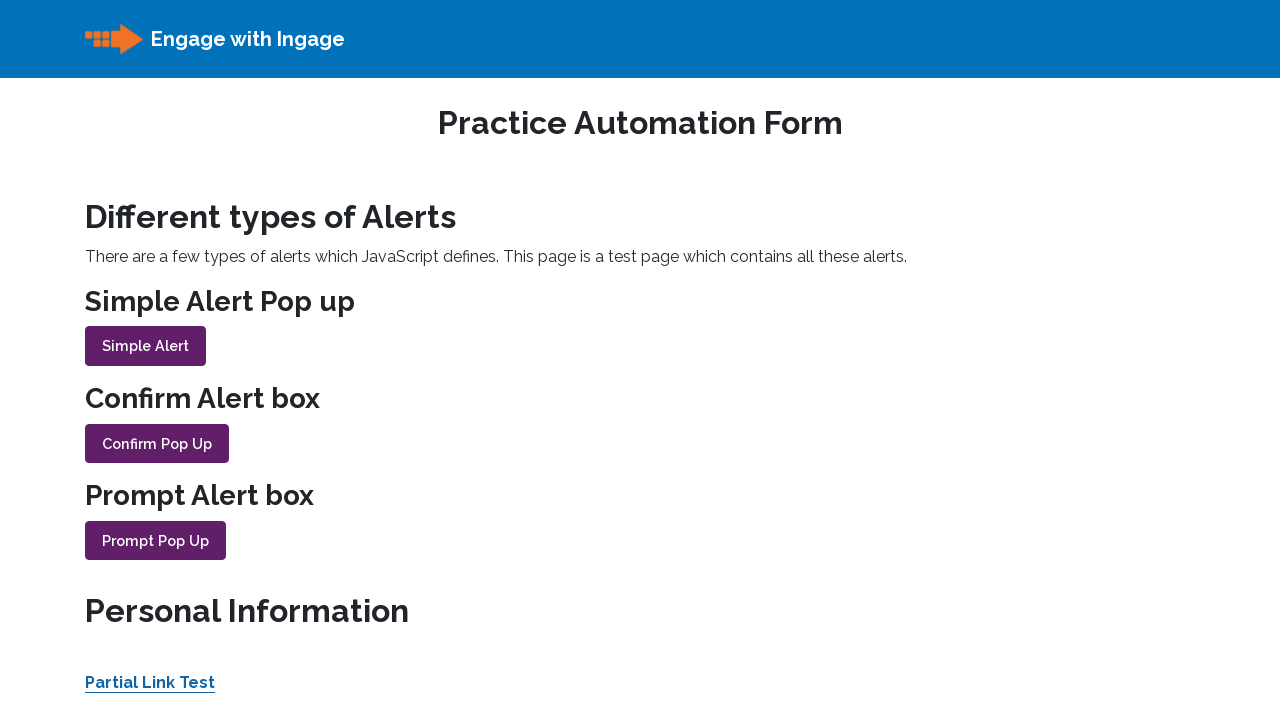